Navigates to the Flipkart e-commerce website

Starting URL: https://www.flipkart.com/

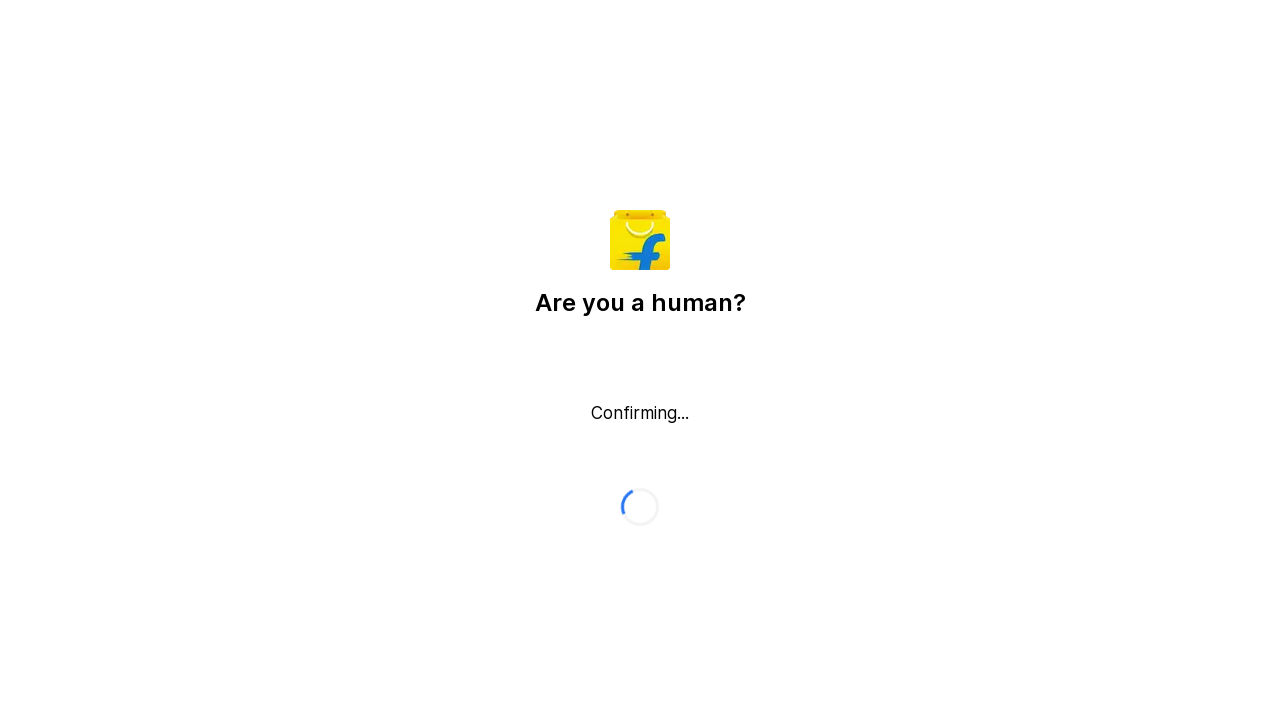

Navigated to Flipkart homepage
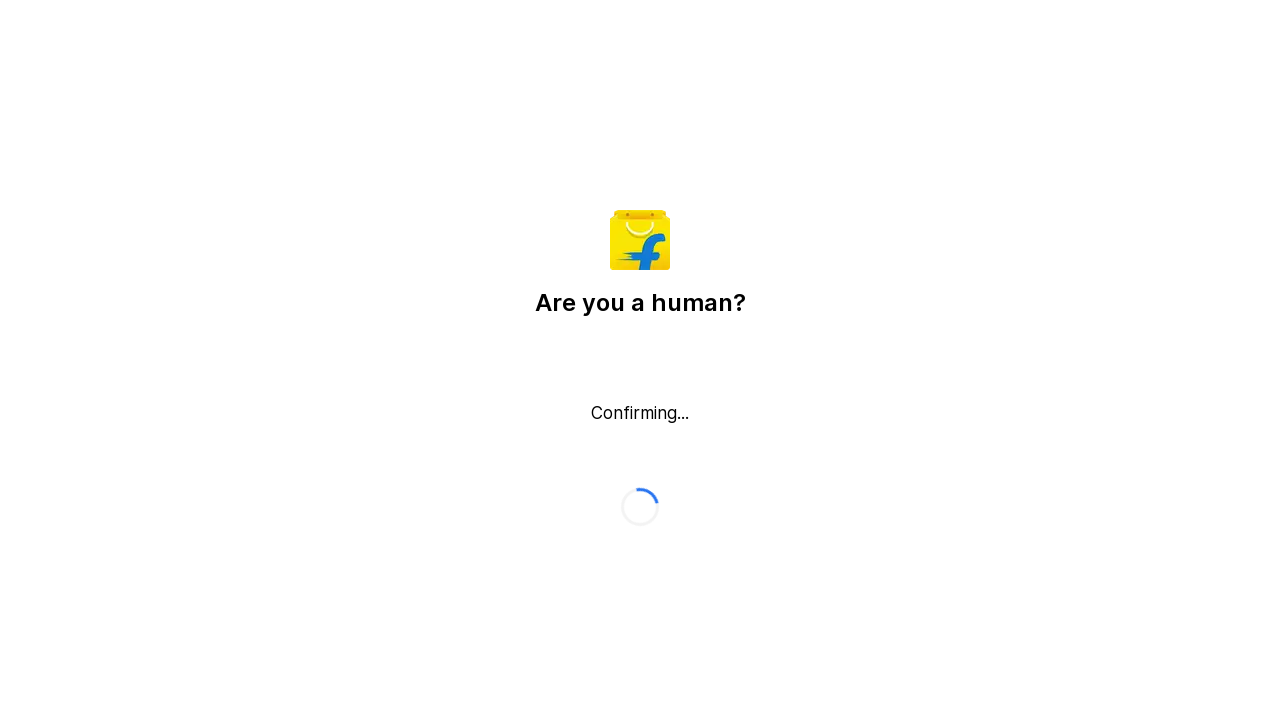

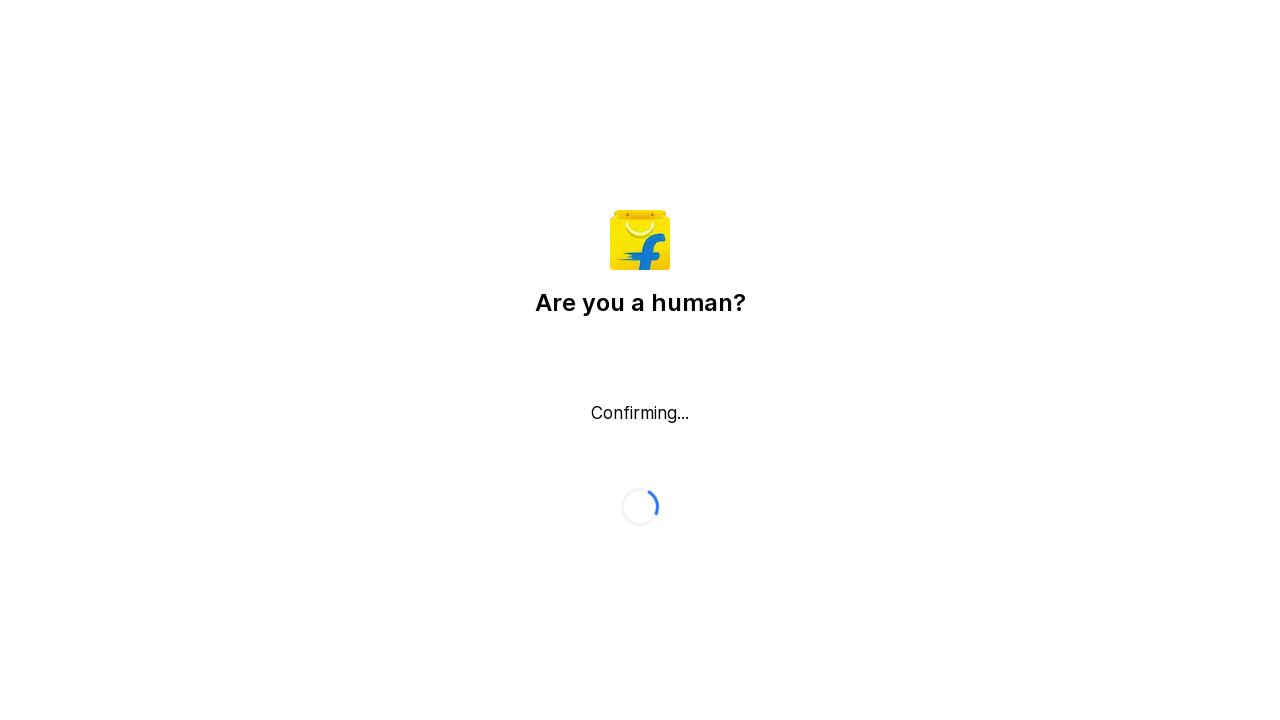